Tests mouse hover functionality by hovering over the "About Us" navigation element on the Mount Sinai website

Starting URL: https://www.mountsinai.org/

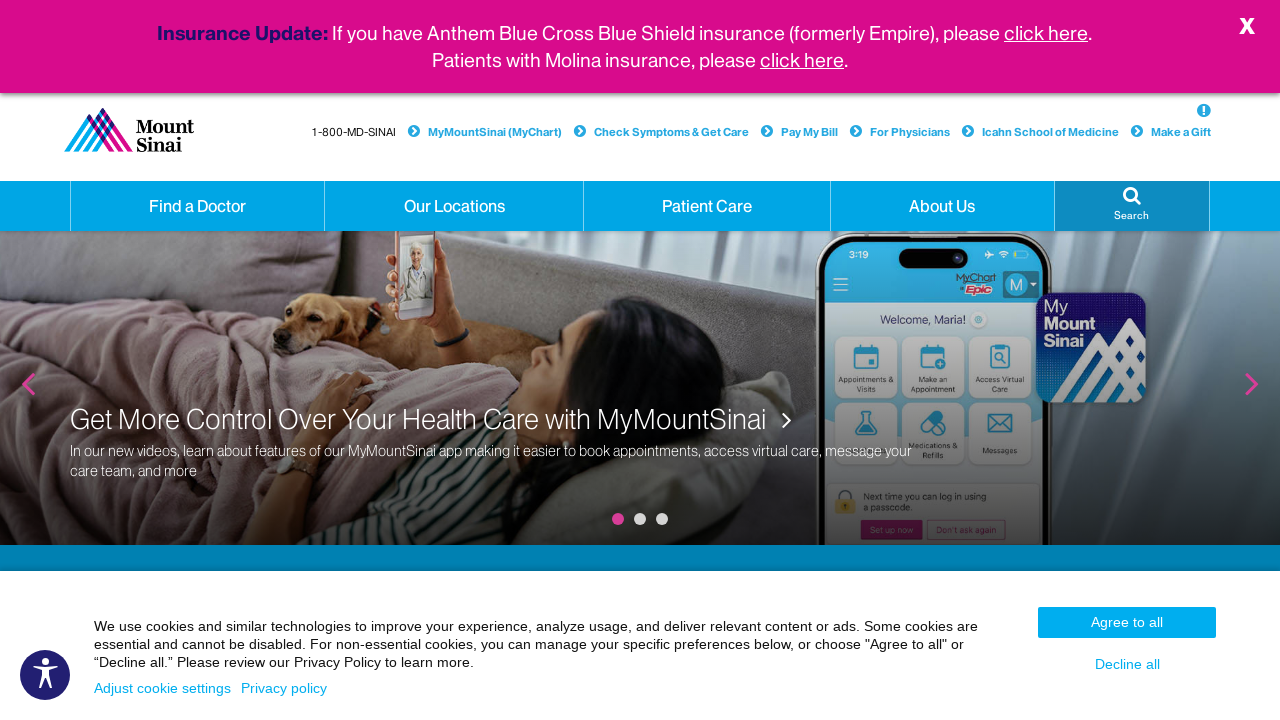

Located the About Us navigation element
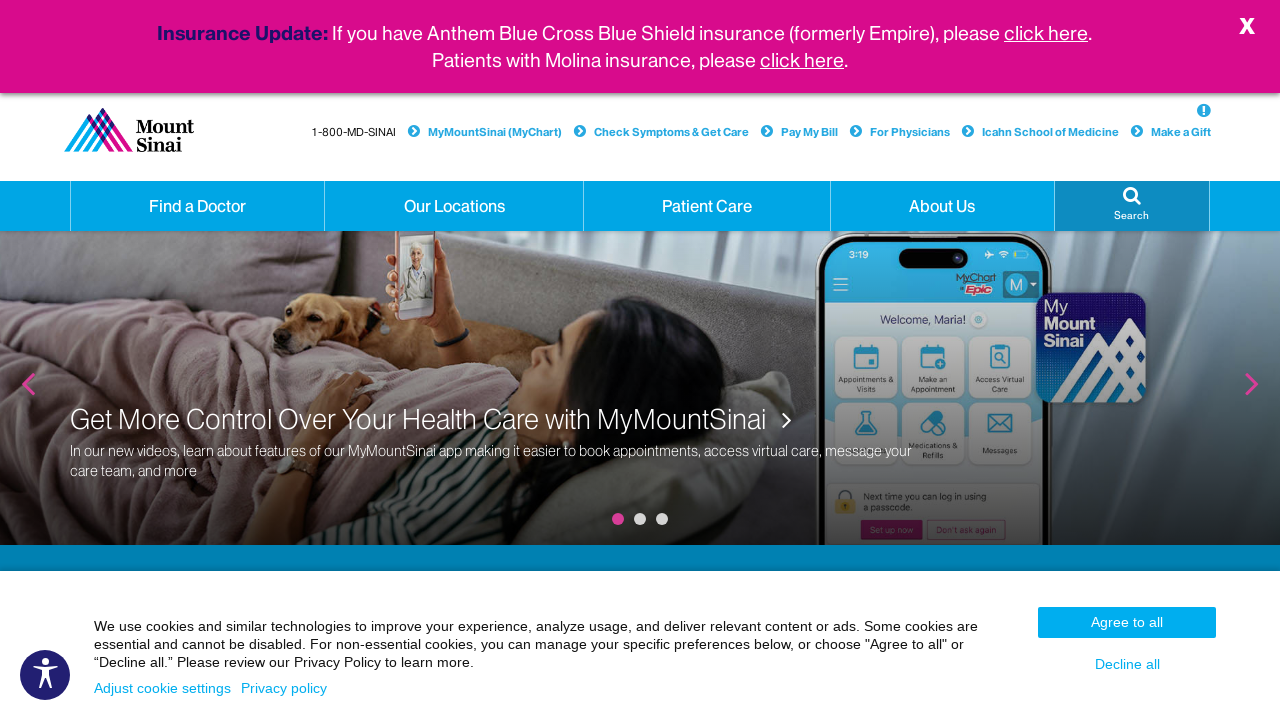

Hovered over the About Us navigation element at (942, 206) on xpath=//a[@class='hidden-xs dropdown' and contains(text(),'About Us')]
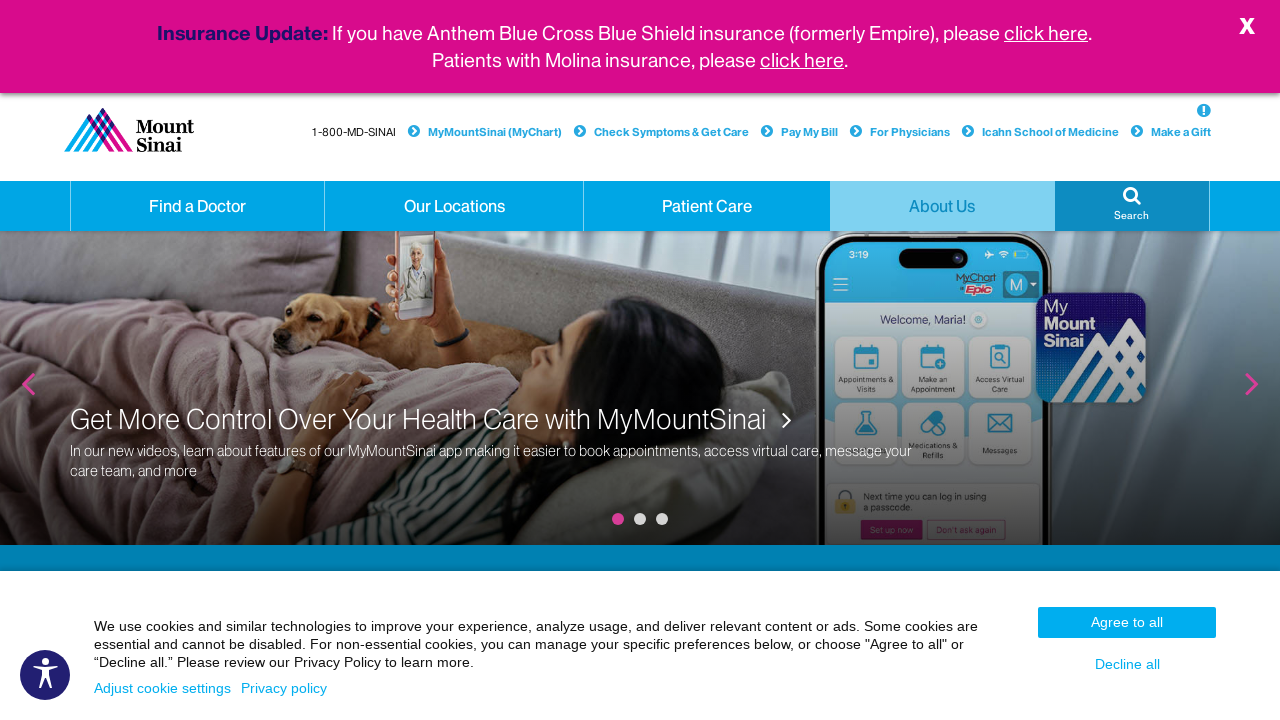

Waited 2 seconds to observe hover effect
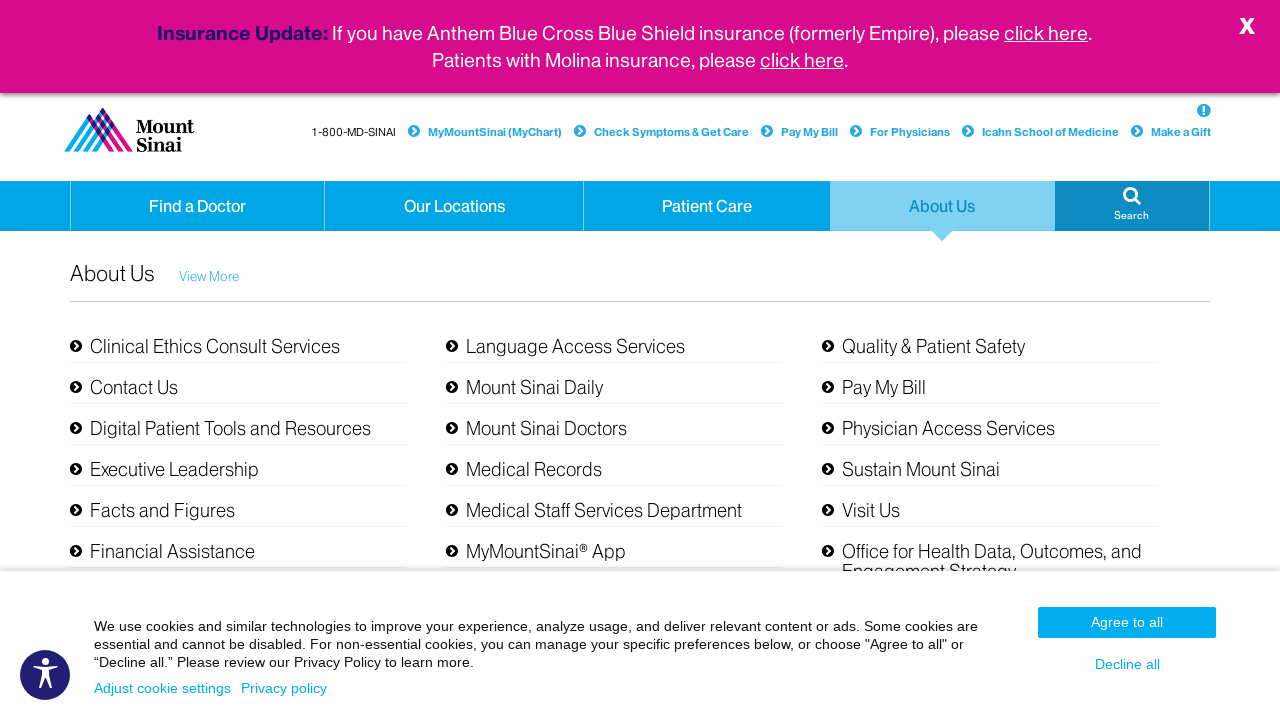

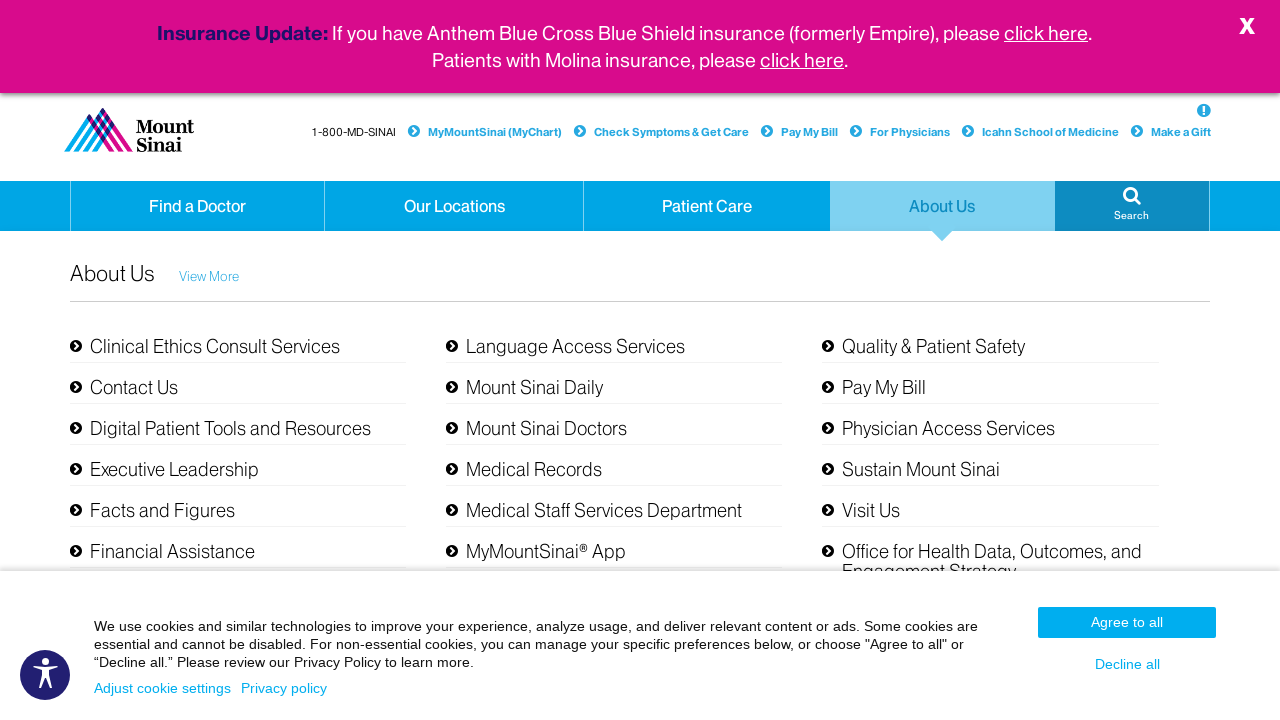